Tests adding 5 elements, then deleting one, and verifying that 4 delete buttons remain on the page.

Starting URL: https://the-internet.herokuapp.com/add_remove_elements/

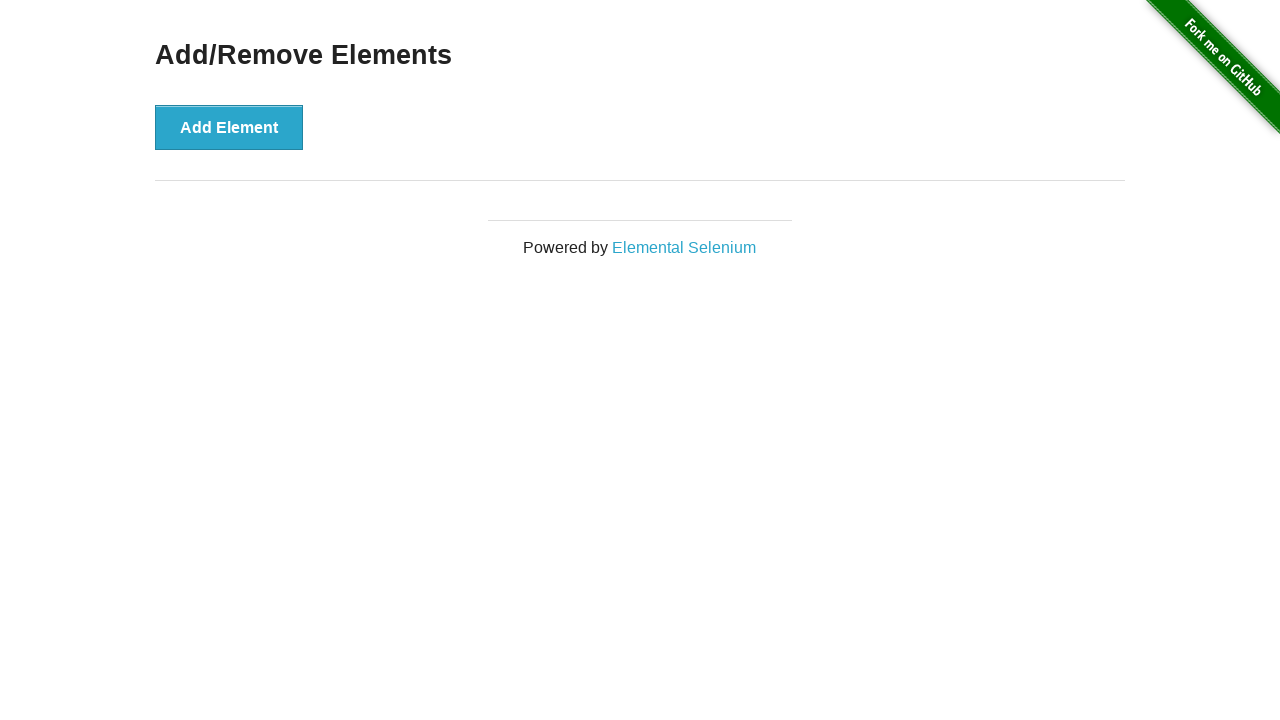

Clicked 'Add Element' button (iteration 1/5) at (229, 127) on button:has-text('Add Element')
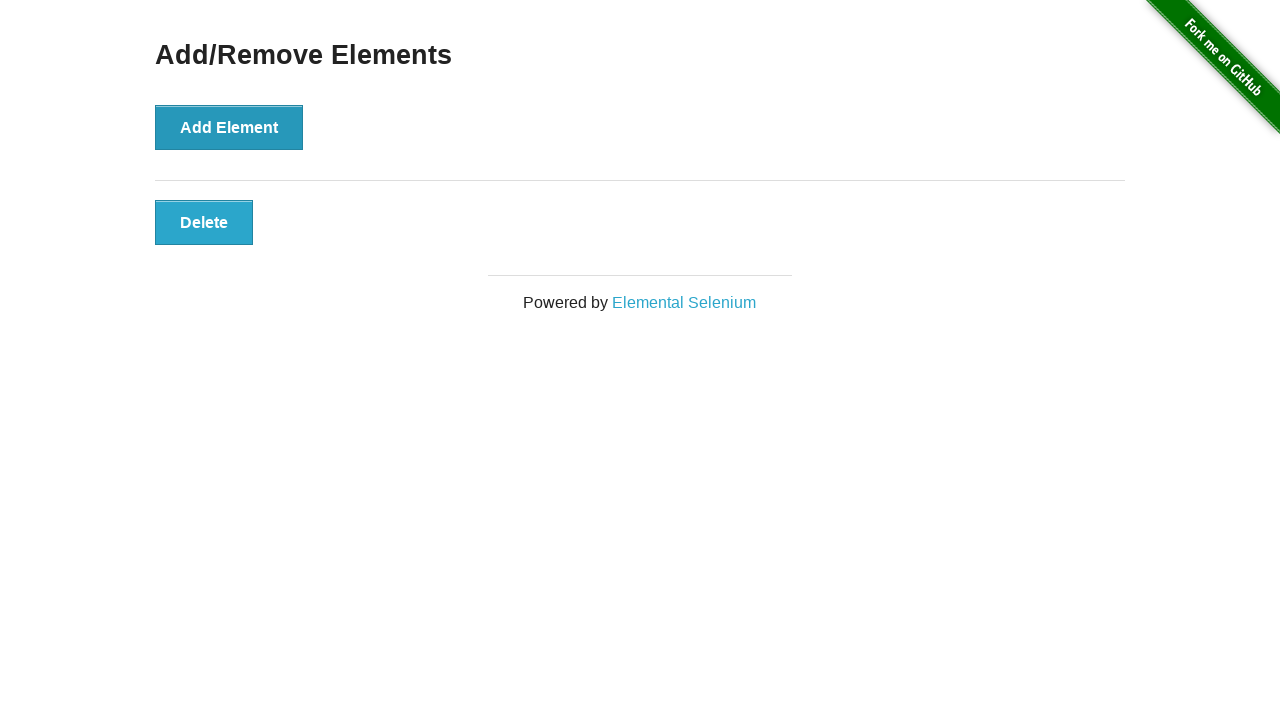

Clicked 'Add Element' button (iteration 2/5) at (229, 127) on button:has-text('Add Element')
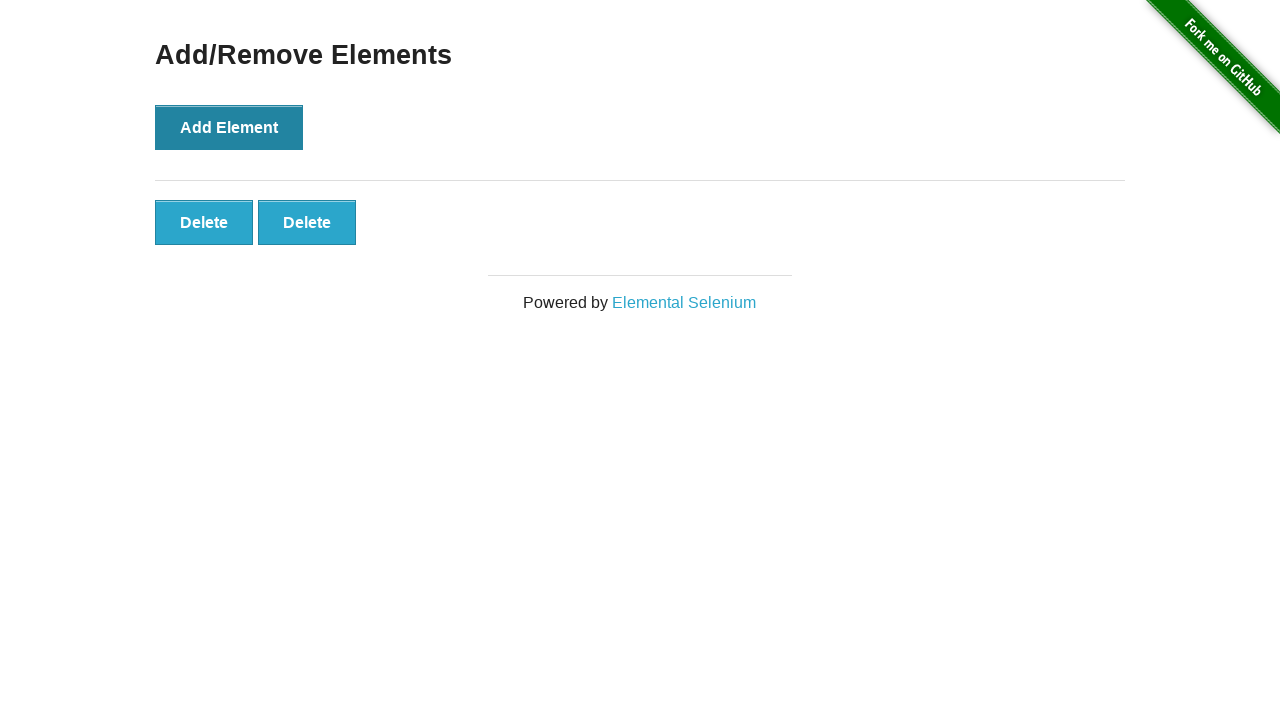

Clicked 'Add Element' button (iteration 3/5) at (229, 127) on button:has-text('Add Element')
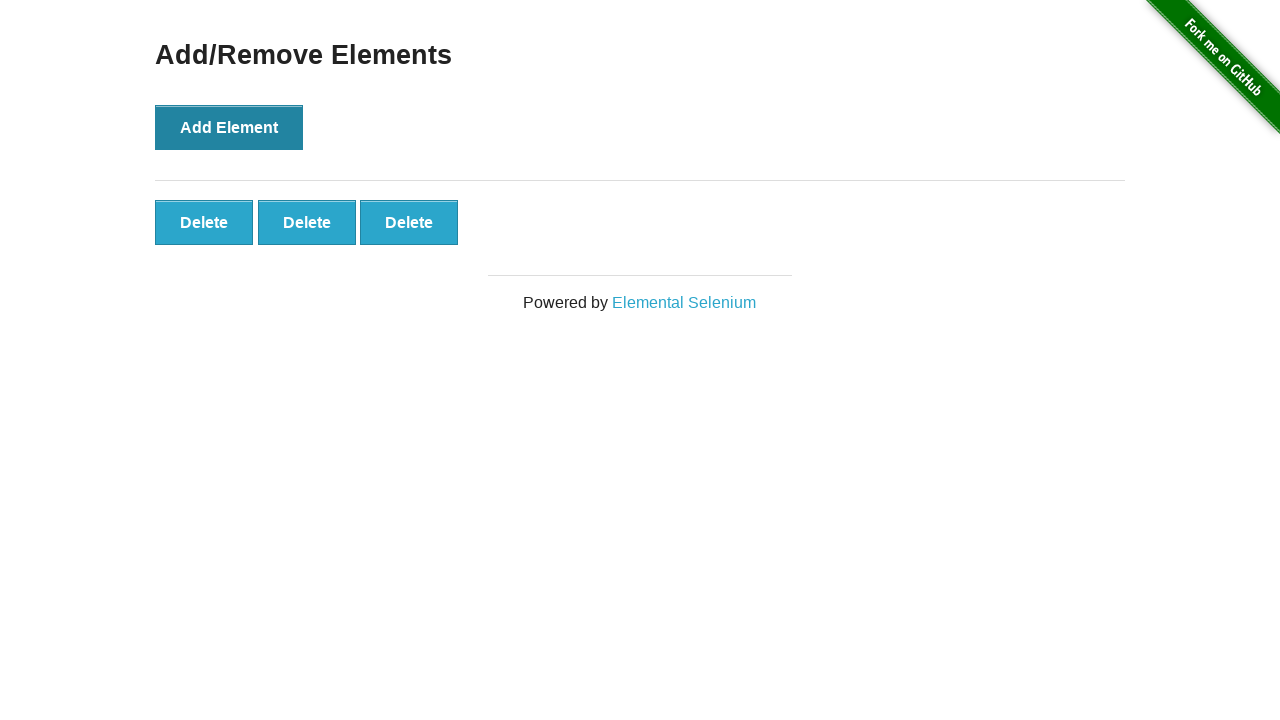

Clicked 'Add Element' button (iteration 4/5) at (229, 127) on button:has-text('Add Element')
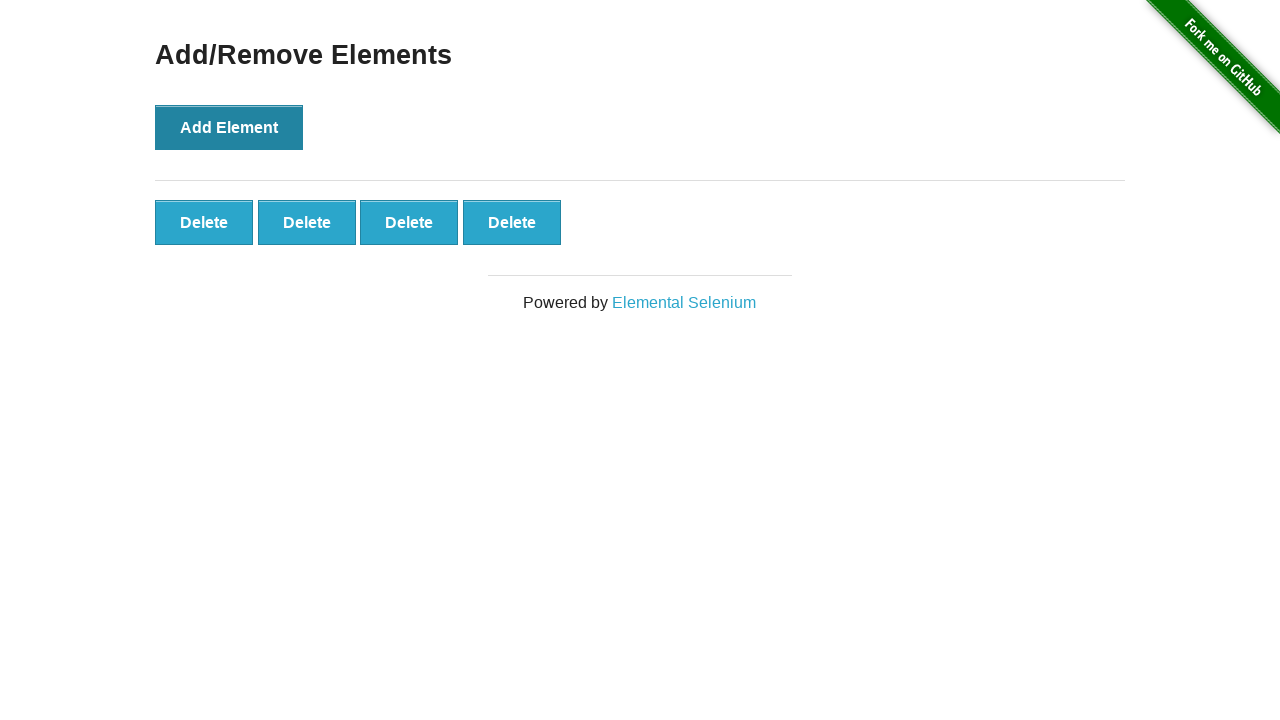

Clicked 'Add Element' button (iteration 5/5) at (229, 127) on button:has-text('Add Element')
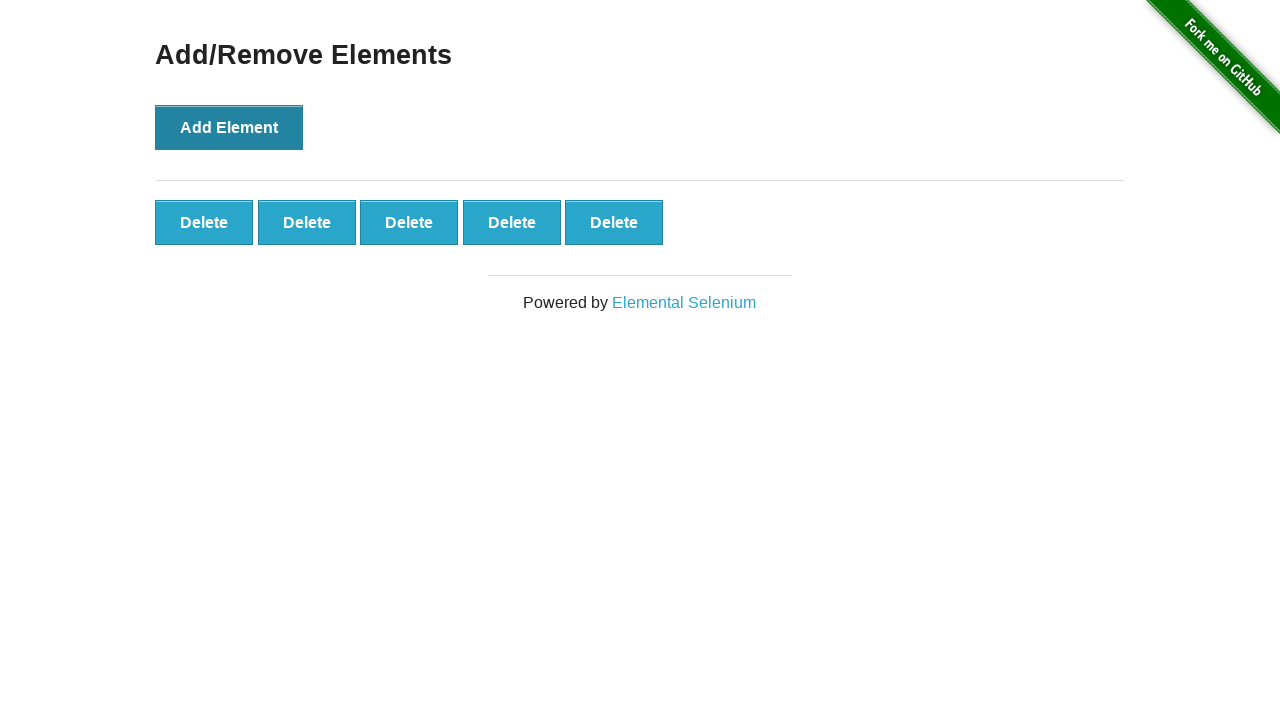

Located all delete buttons on page
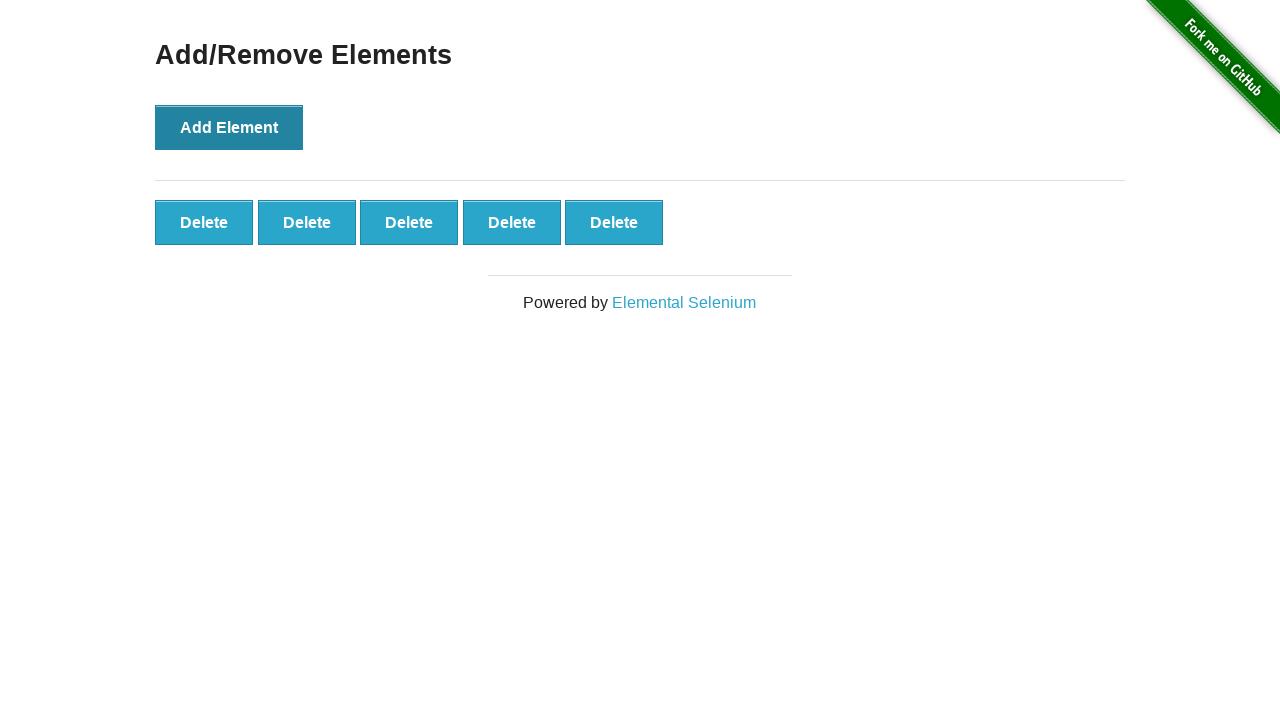

Verified that 5 delete buttons are present on the page
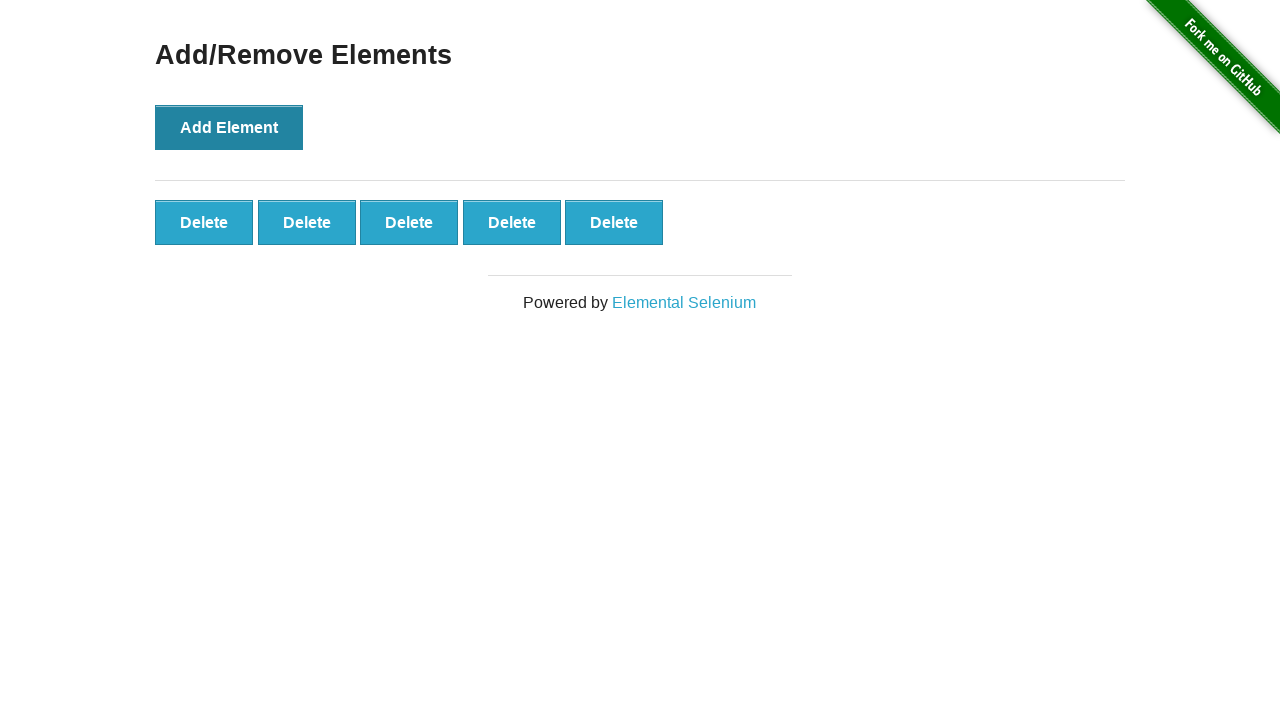

Clicked the first delete button to remove an element at (204, 222) on button:has-text('Delete')
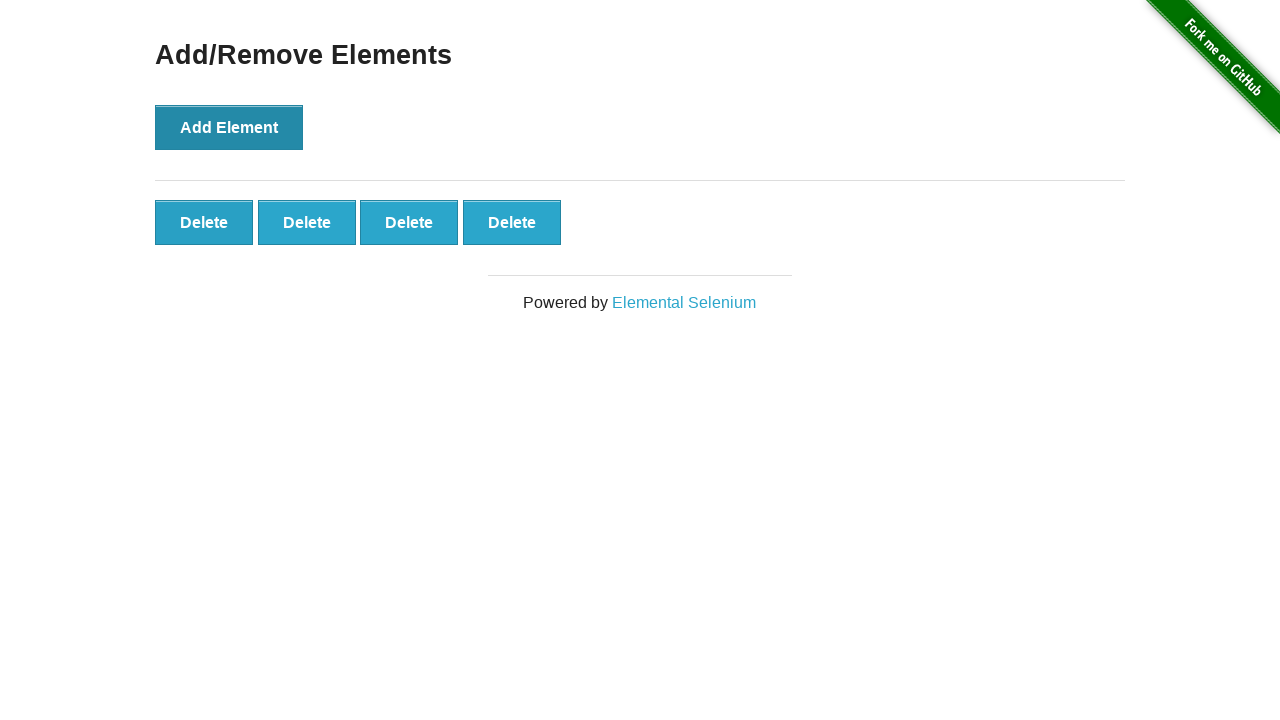

Located all remaining delete buttons on page
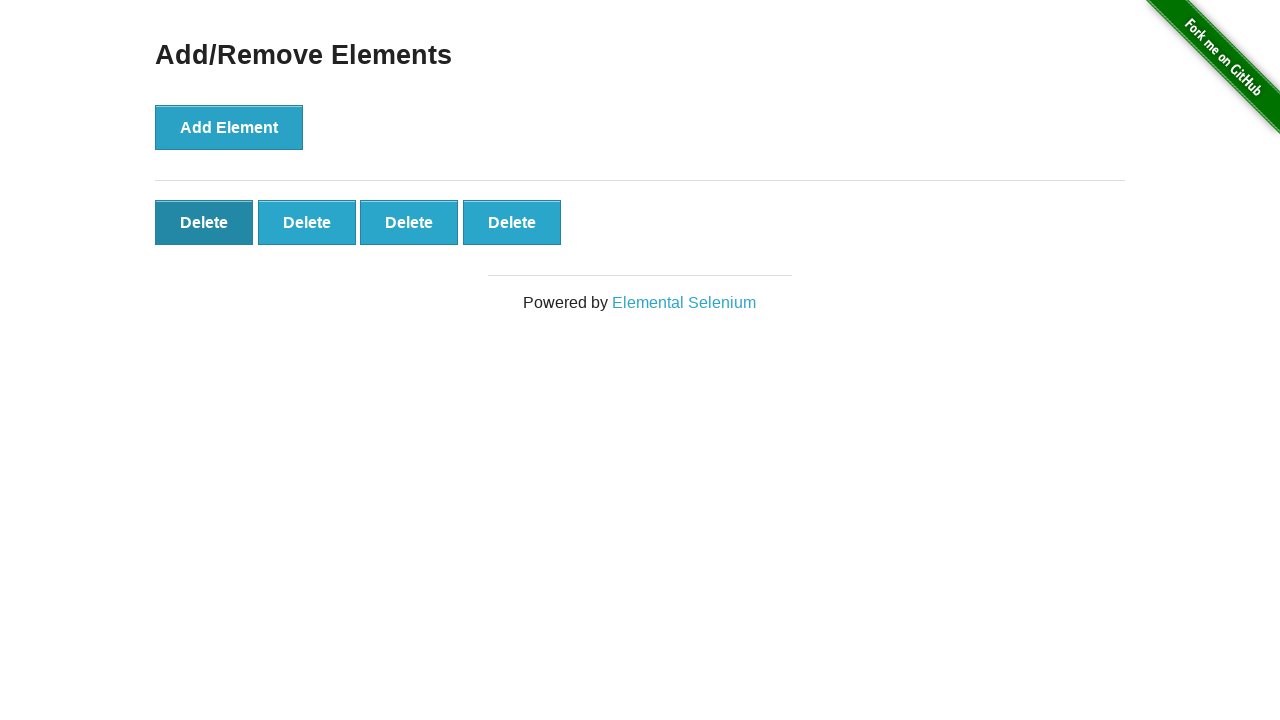

Verified that 4 delete buttons remain after deletion
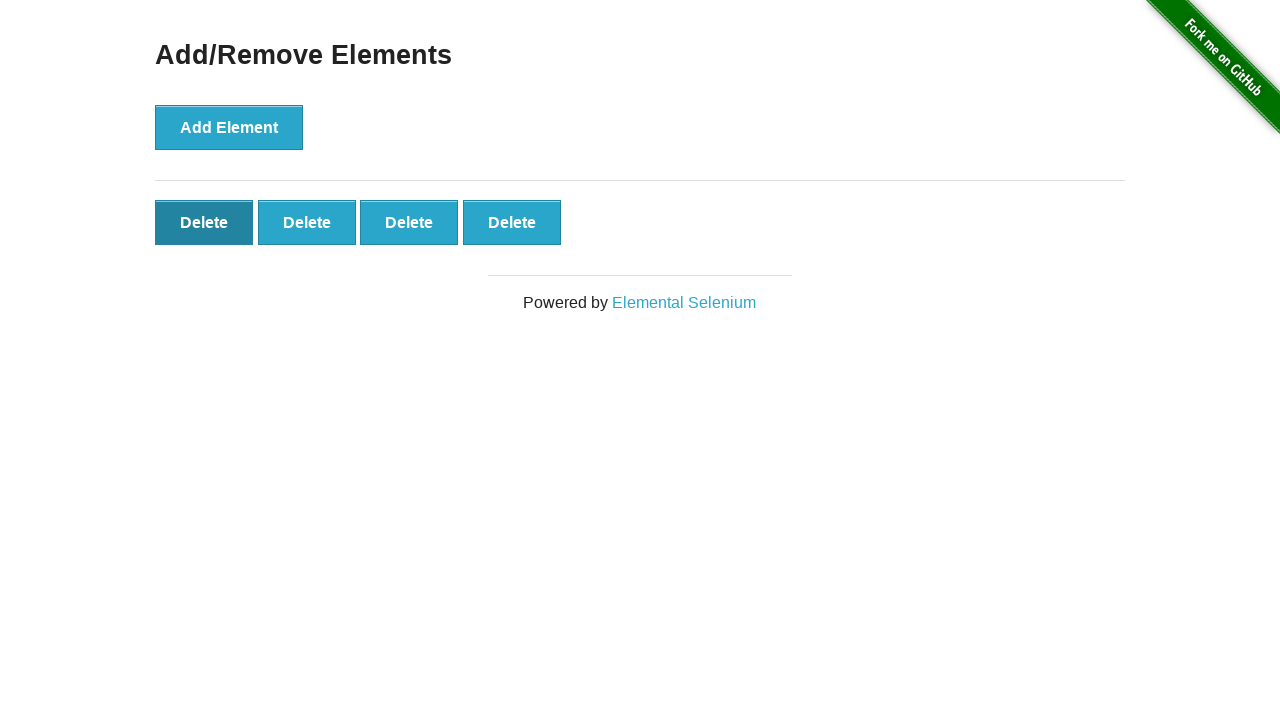

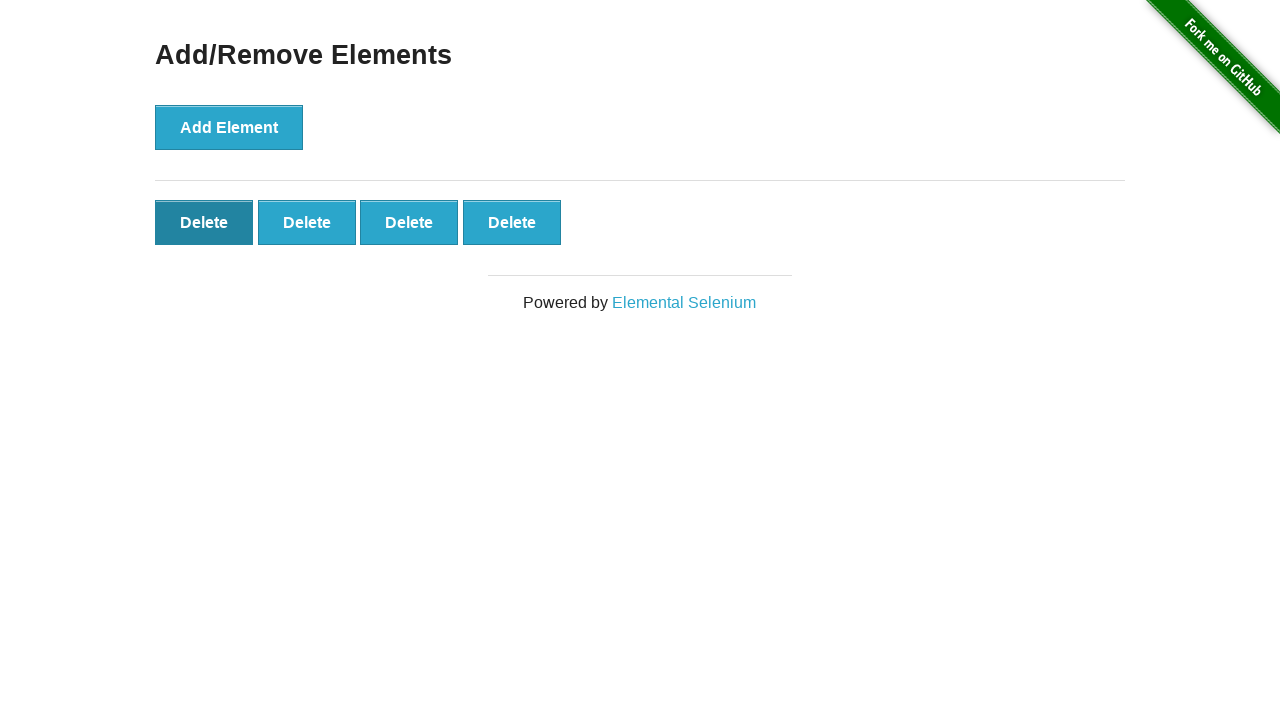